Tests UI element visibility changes by clicking a radio button (round trip option) and verifying that a related div element's style attribute changes to indicate it becomes enabled/visible.

Starting URL: https://rahulshettyacademy.com/dropdownsPractise/

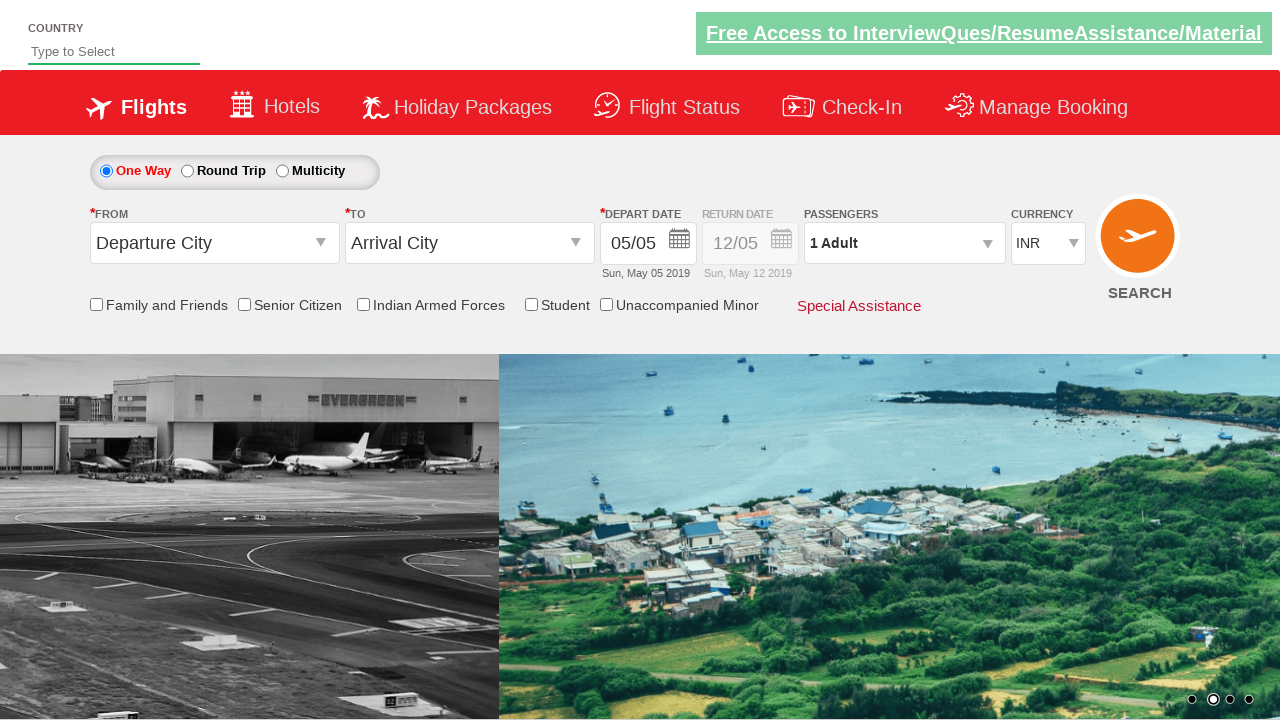

Retrieved initial style attribute of Div1 element
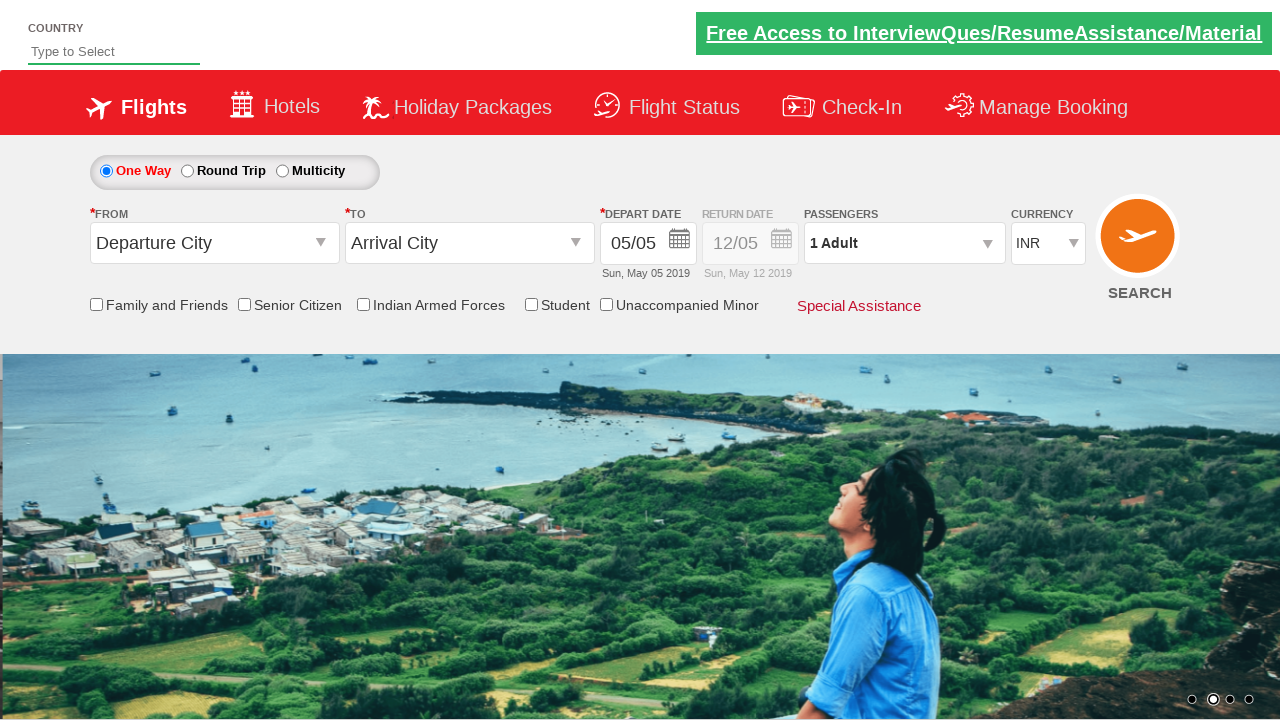

Clicked Round Trip radio button to enable return date selection at (187, 171) on #ctl00_mainContent_rbtnl_Trip_1
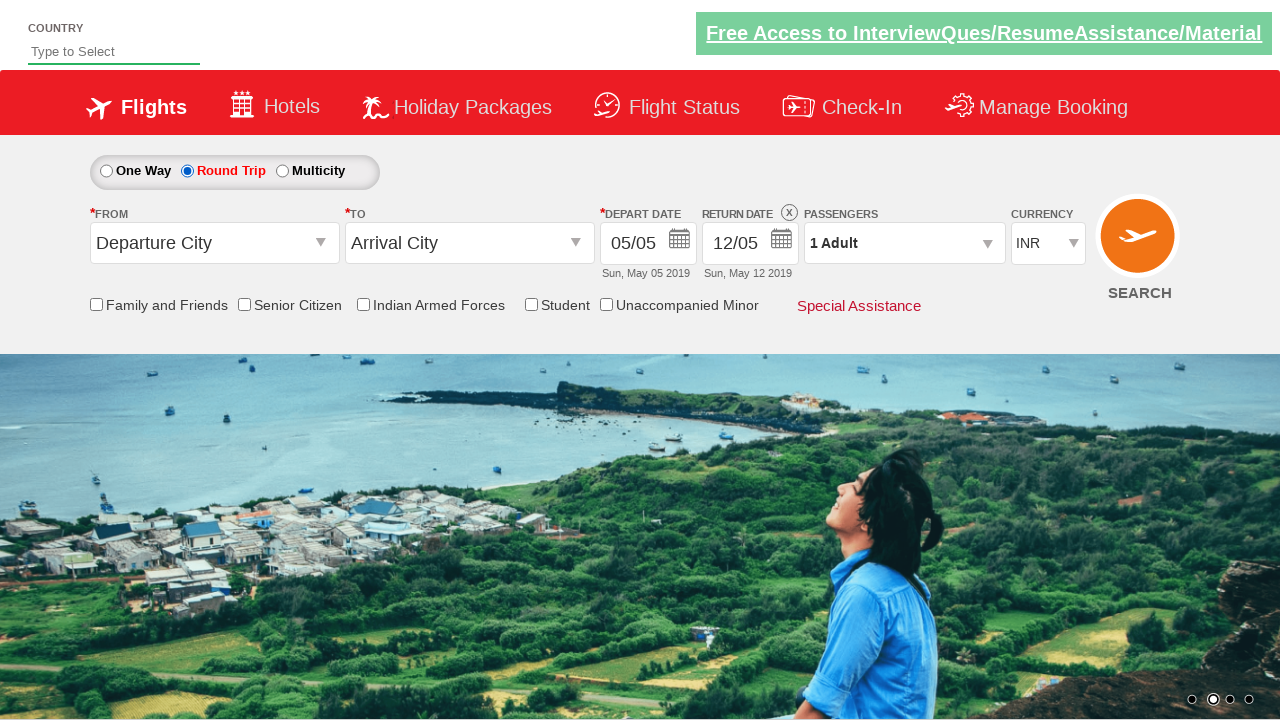

Waited for Div1 style attribute to update with opacity value of 1
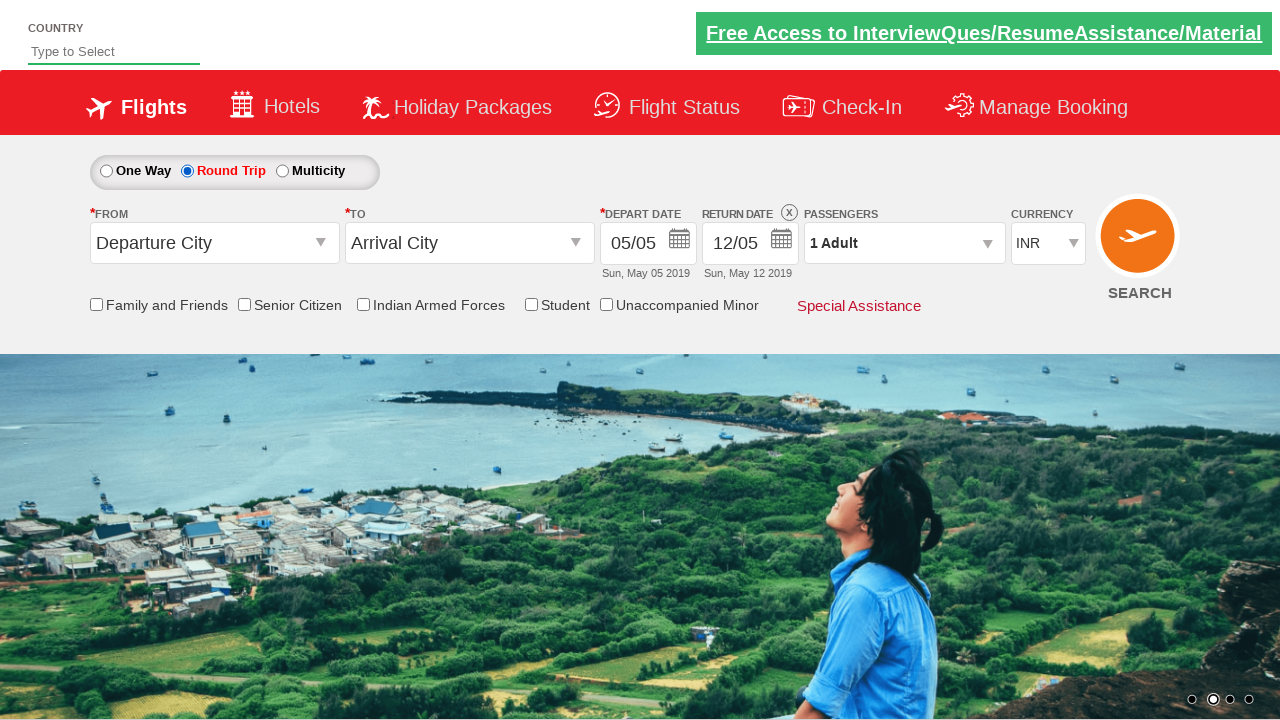

Retrieved updated style attribute of Div1 element
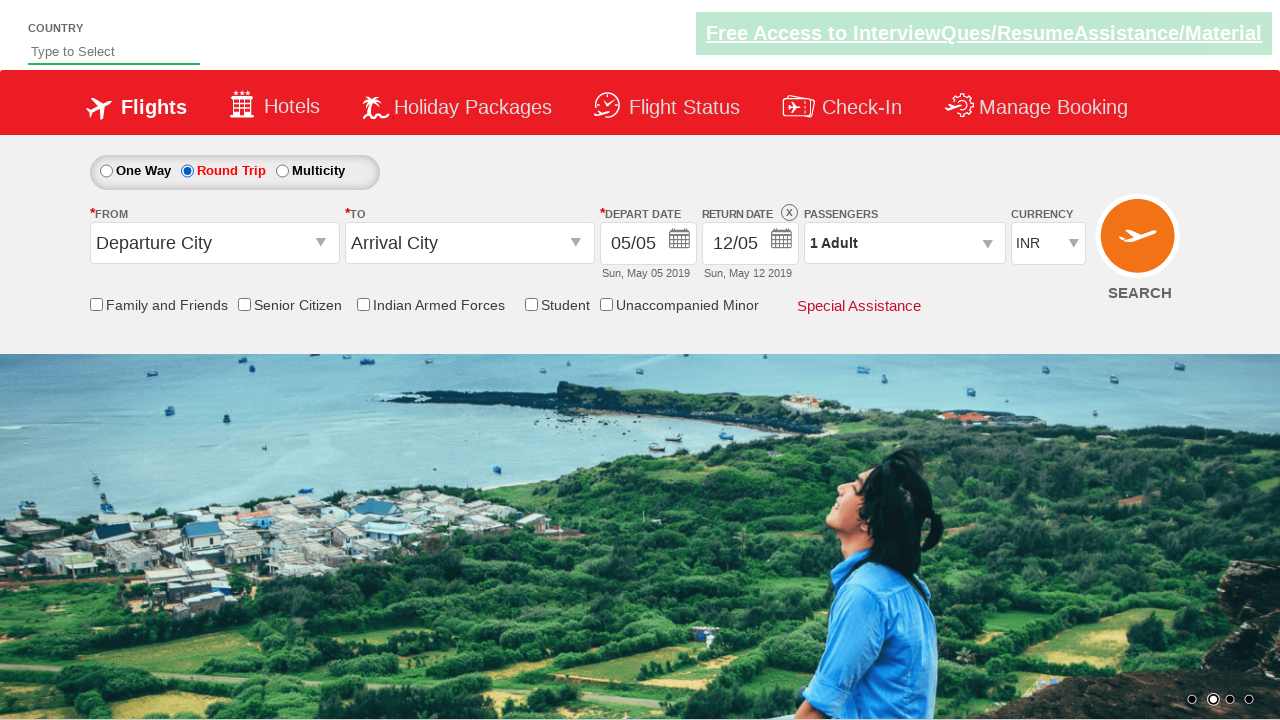

Verified that Div1 style contains '1' indicating element is now enabled/visible
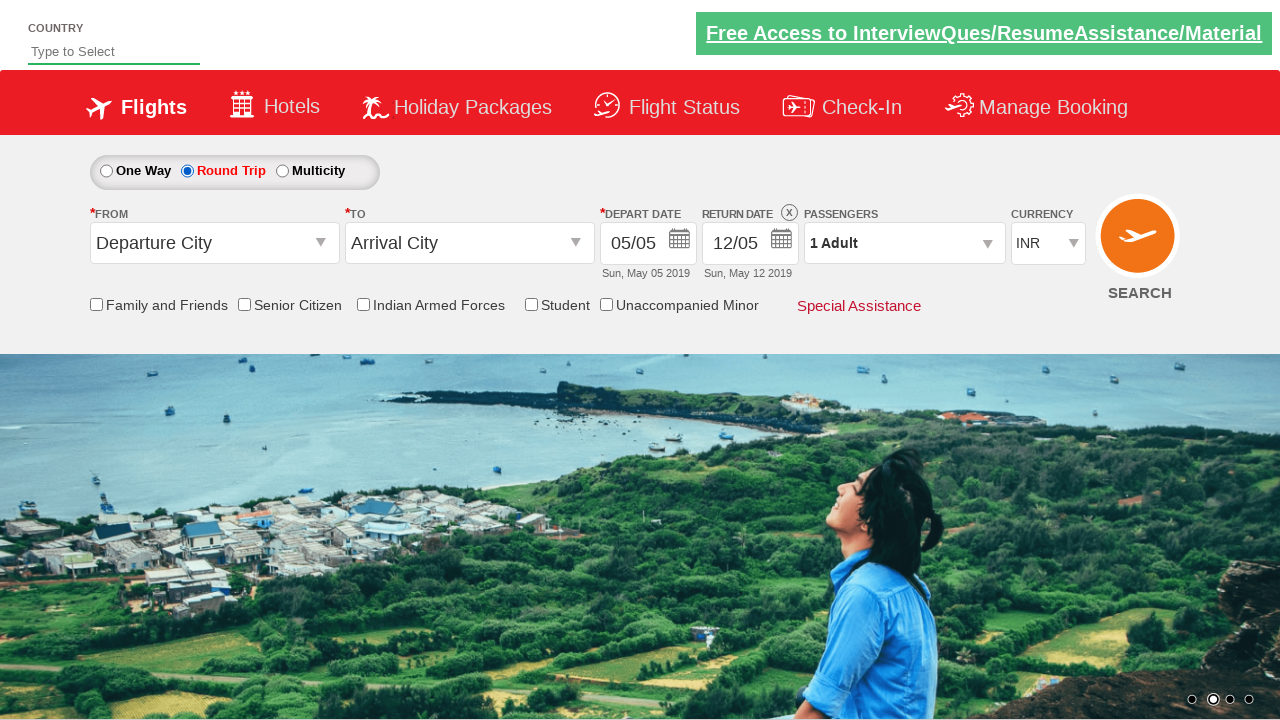

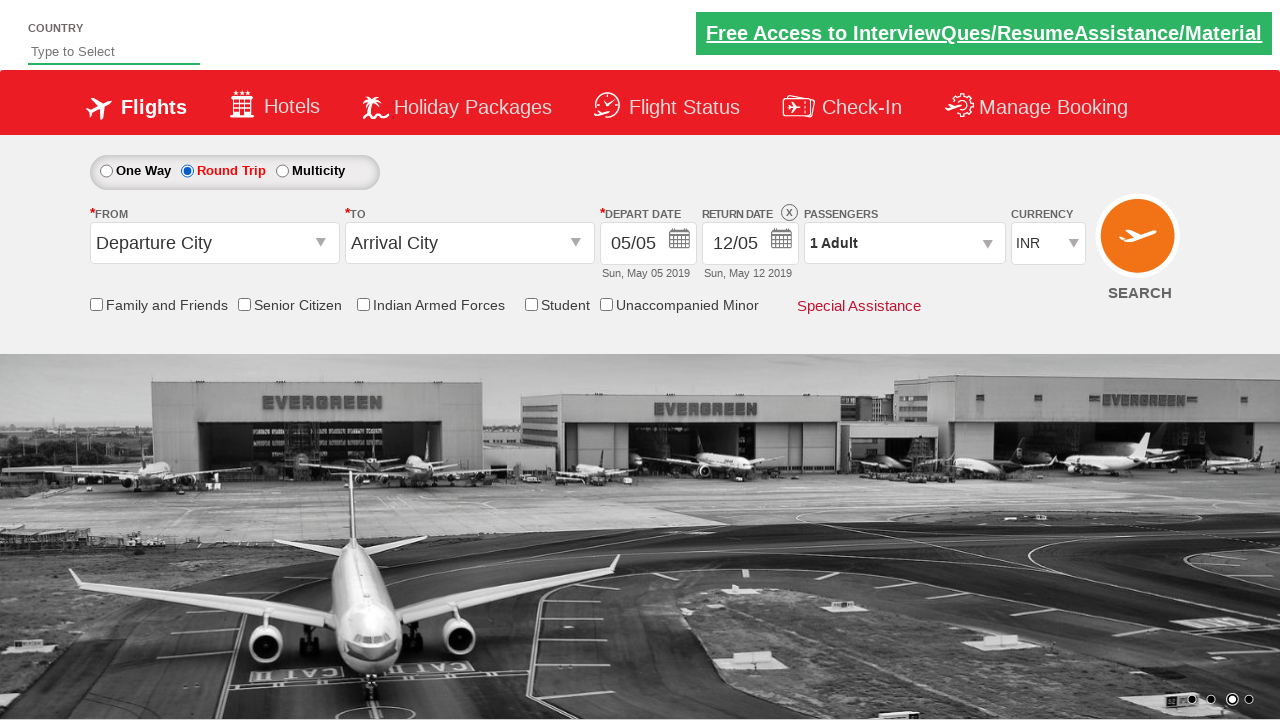